Tests dynamic controls with explicit waits, removing and adding a checkbox element while verifying status messages

Starting URL: https://the-internet.herokuapp.com/dynamic_controls

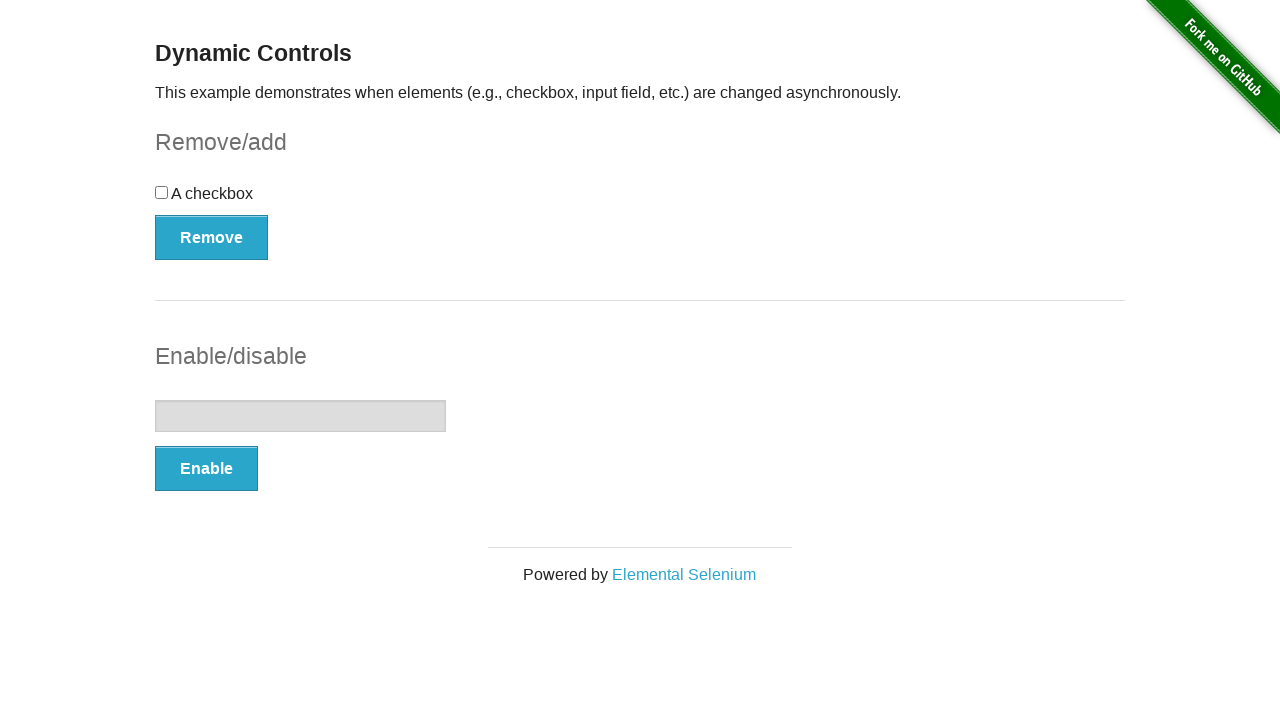

Navigated to dynamic controls page
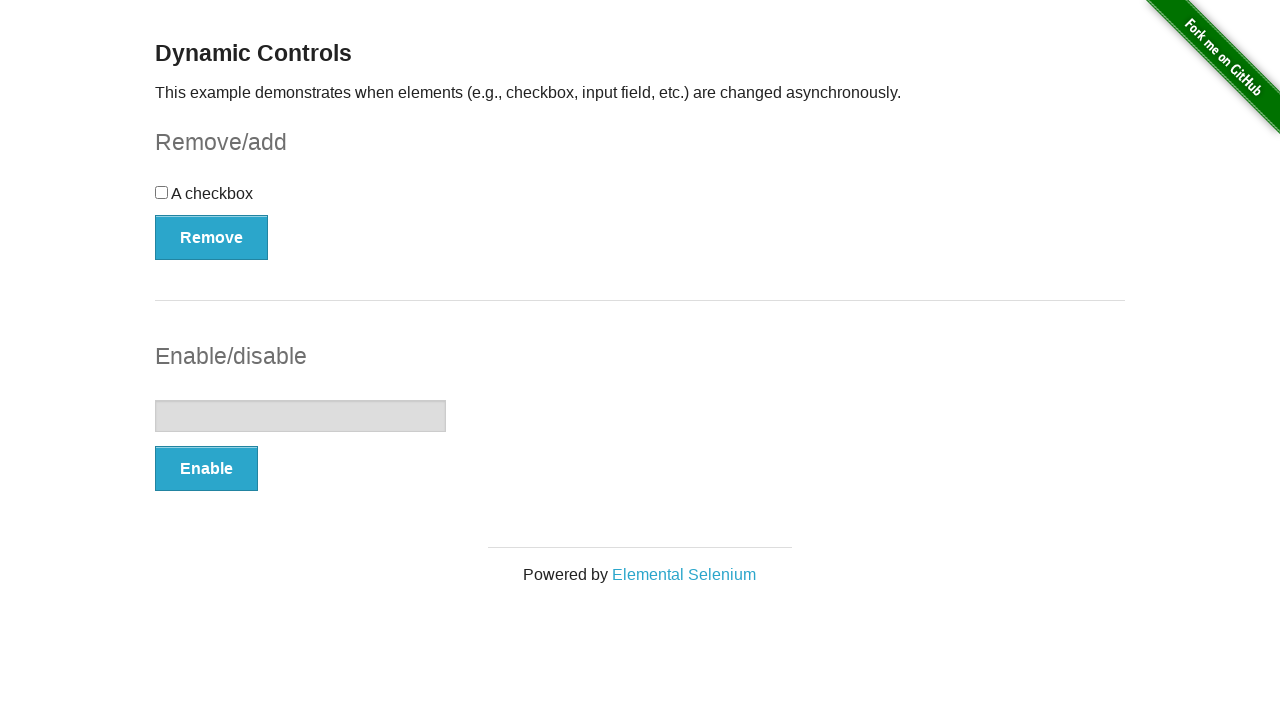

Clicked Remove button to remove checkbox element at (212, 237) on xpath=//button[@type='button']
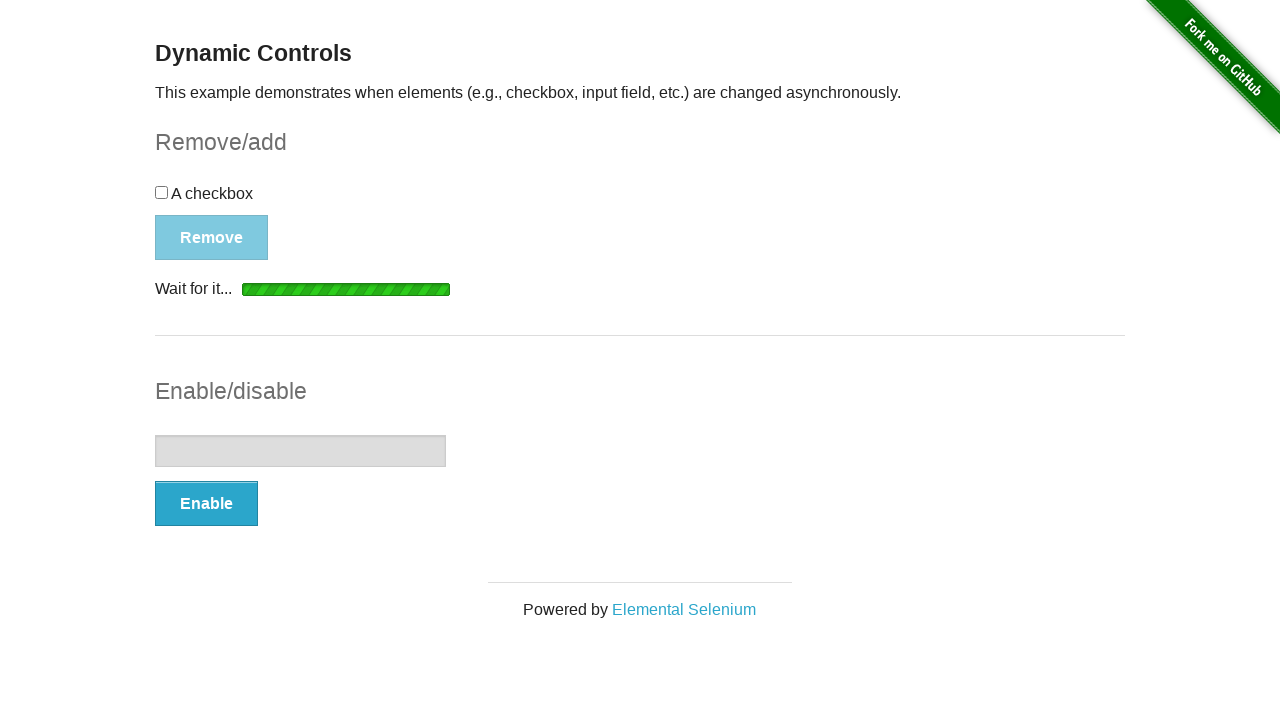

Verified 'It's gone!' status message appeared after removing checkbox
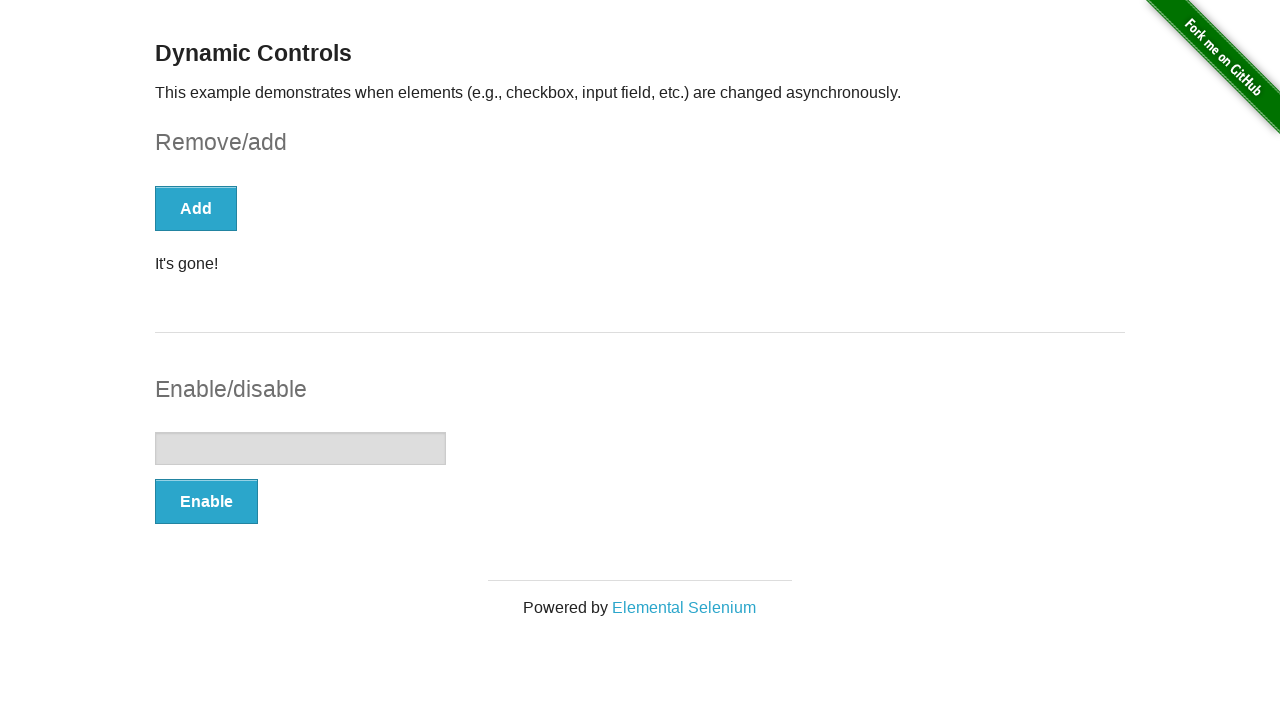

Clicked Add button to restore checkbox element at (196, 208) on xpath=//*[text()='Add']
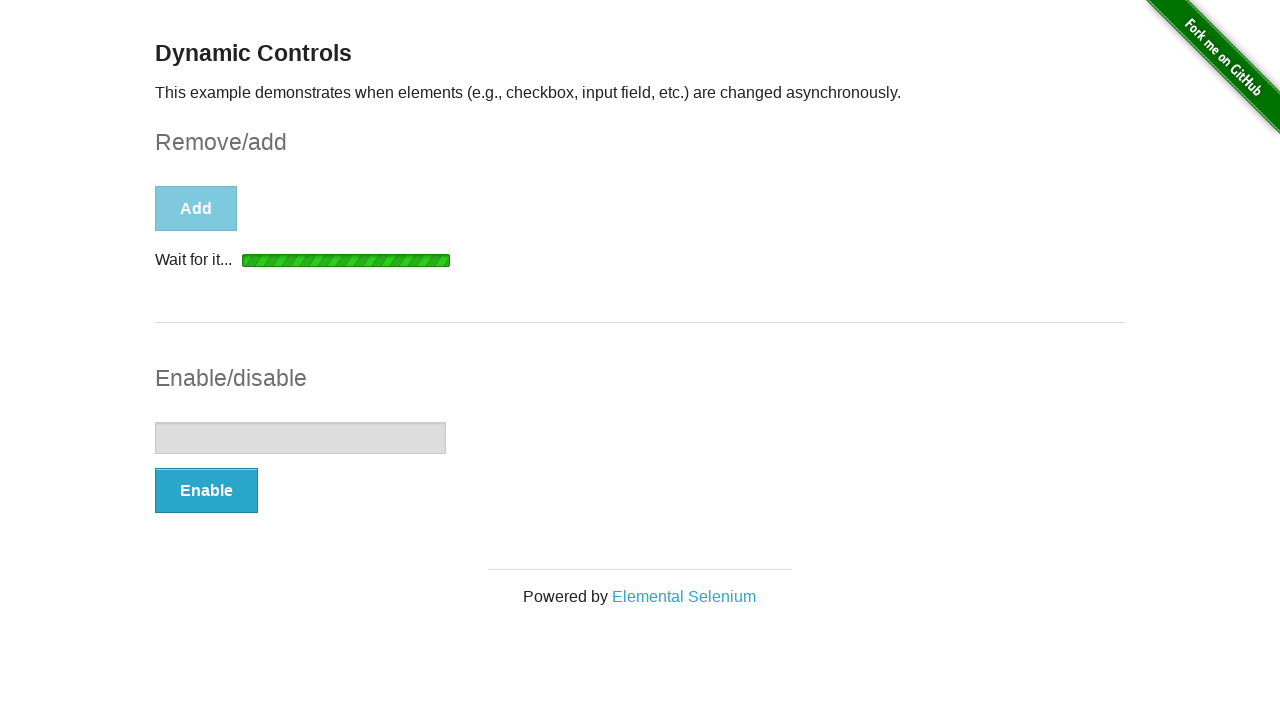

Verified status message appeared indicating checkbox was restored
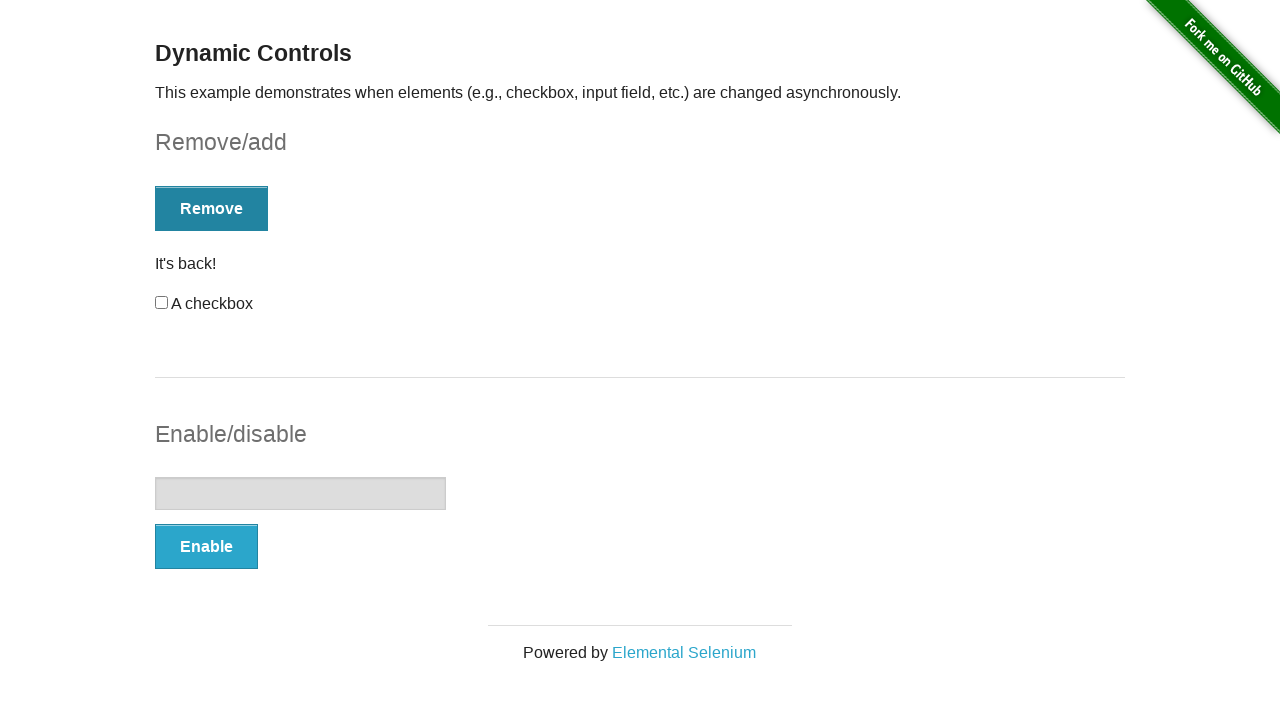

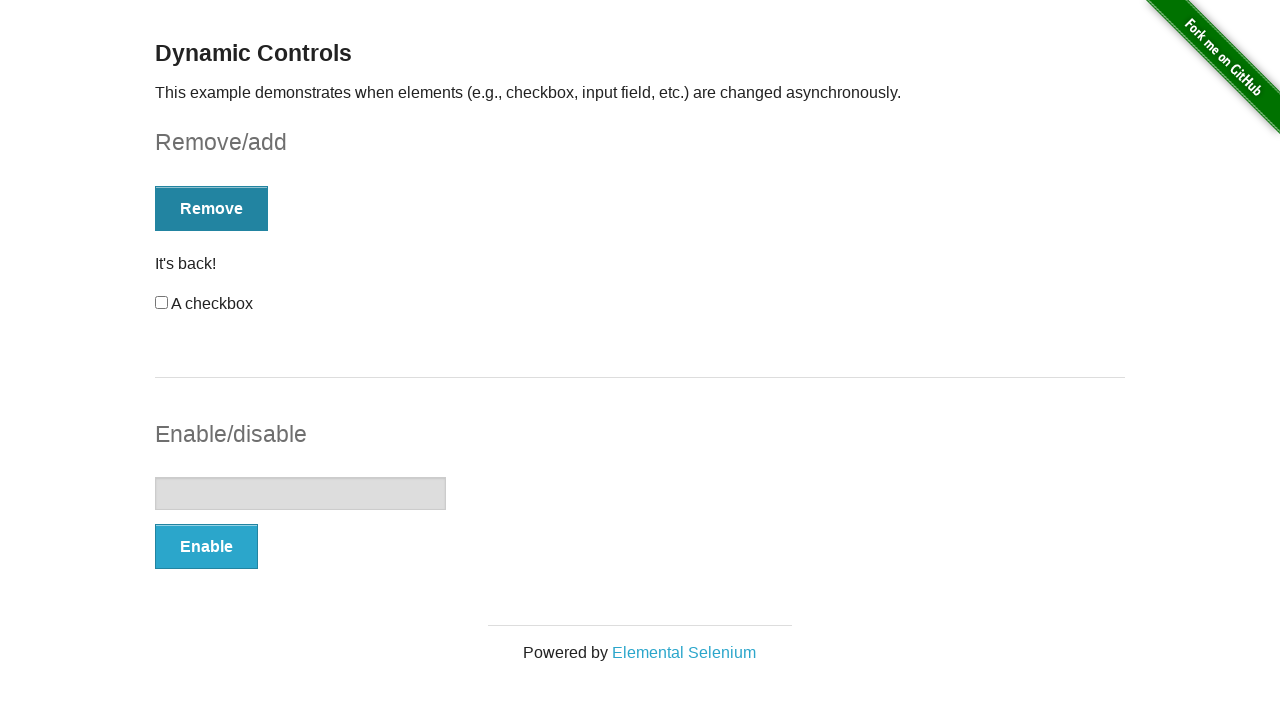